Tests JavaScript alert handling by scrolling to the alert button, clicking it to trigger an alert, and then accepting the alert dialog

Starting URL: https://demoqa.com/alerts

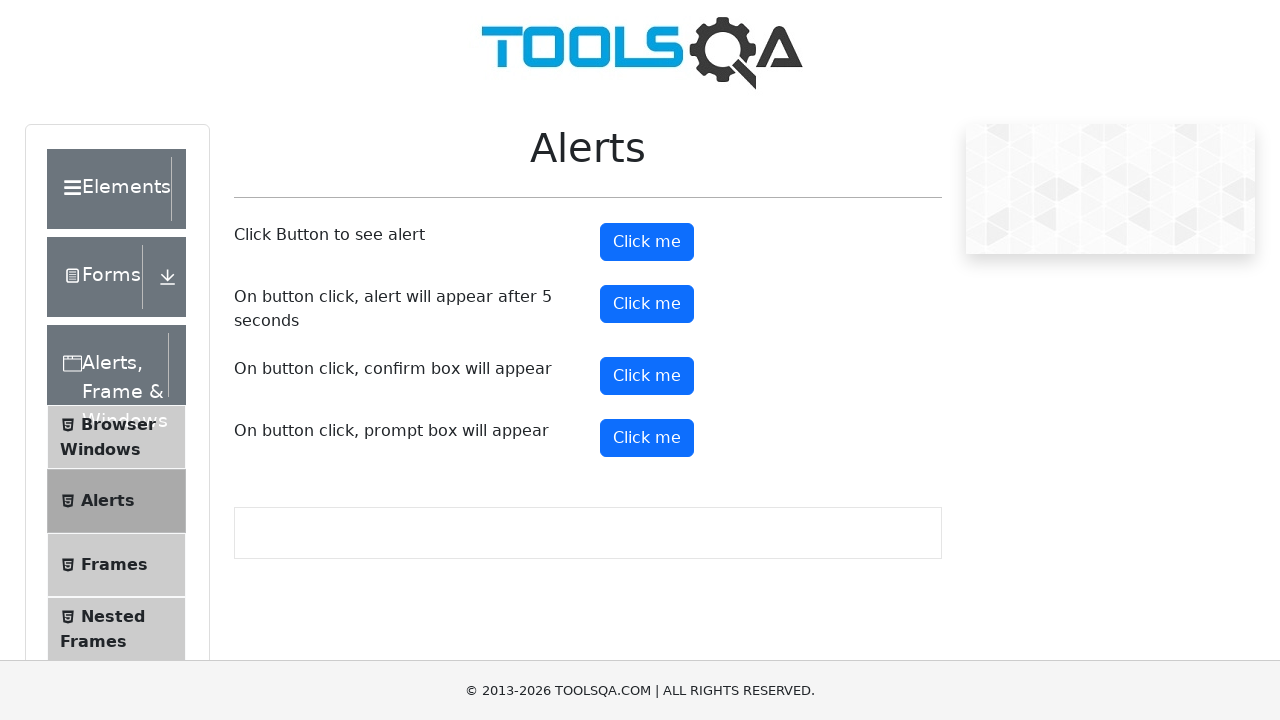

Scrolled down the page by 500 pixels
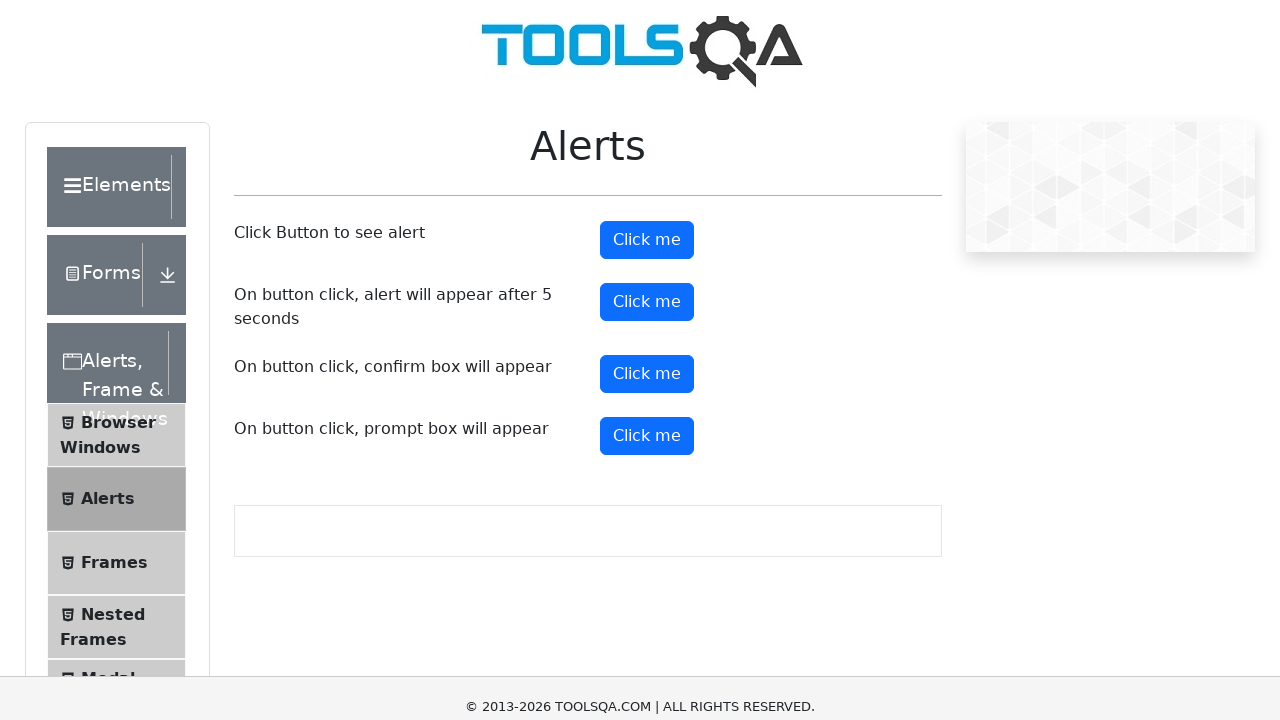

Clicked the alert button to trigger the alert dialog at (647, 19) on button#alertButton
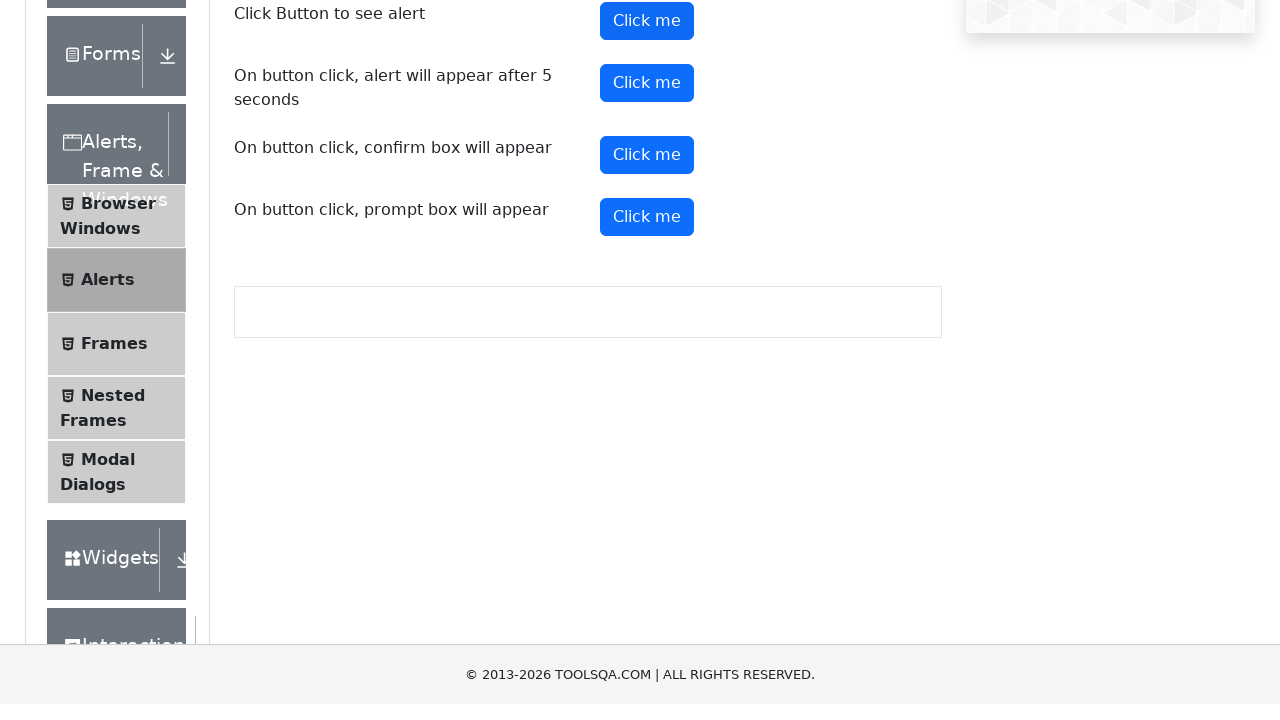

Set up dialog handler to accept alerts
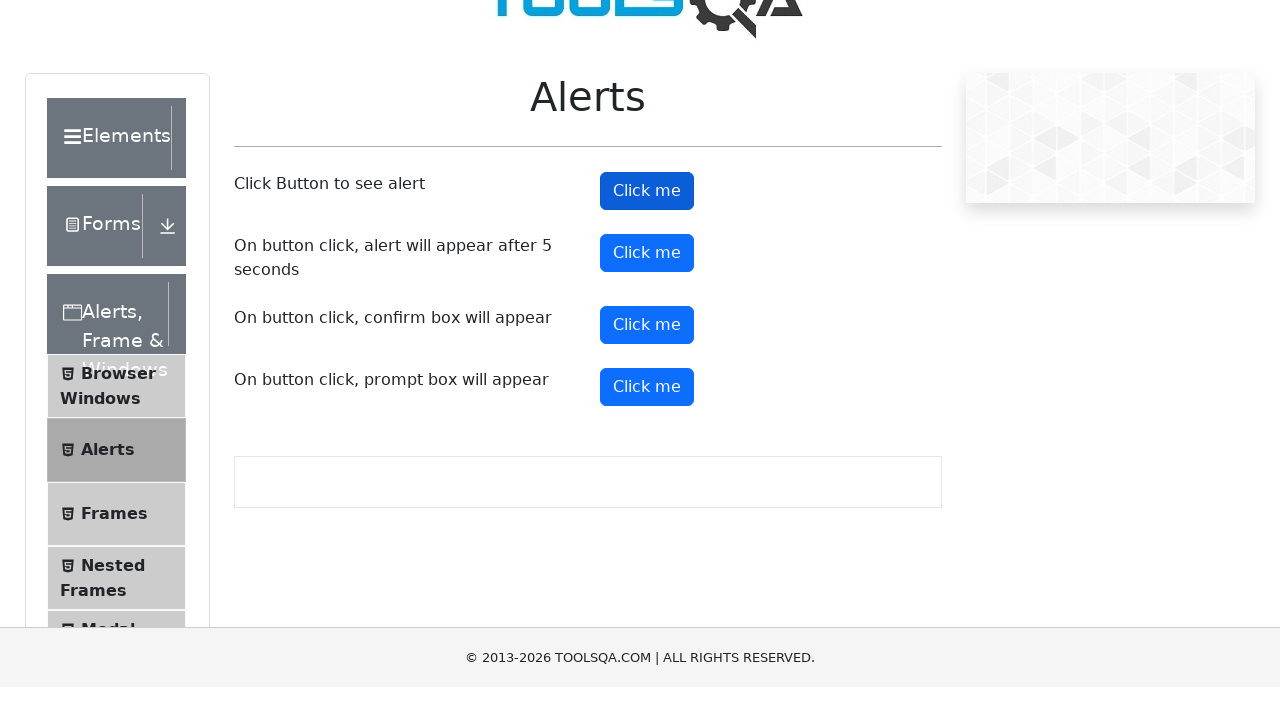

Clicked alert button again with dialog handler active at (647, 242) on button#alertButton
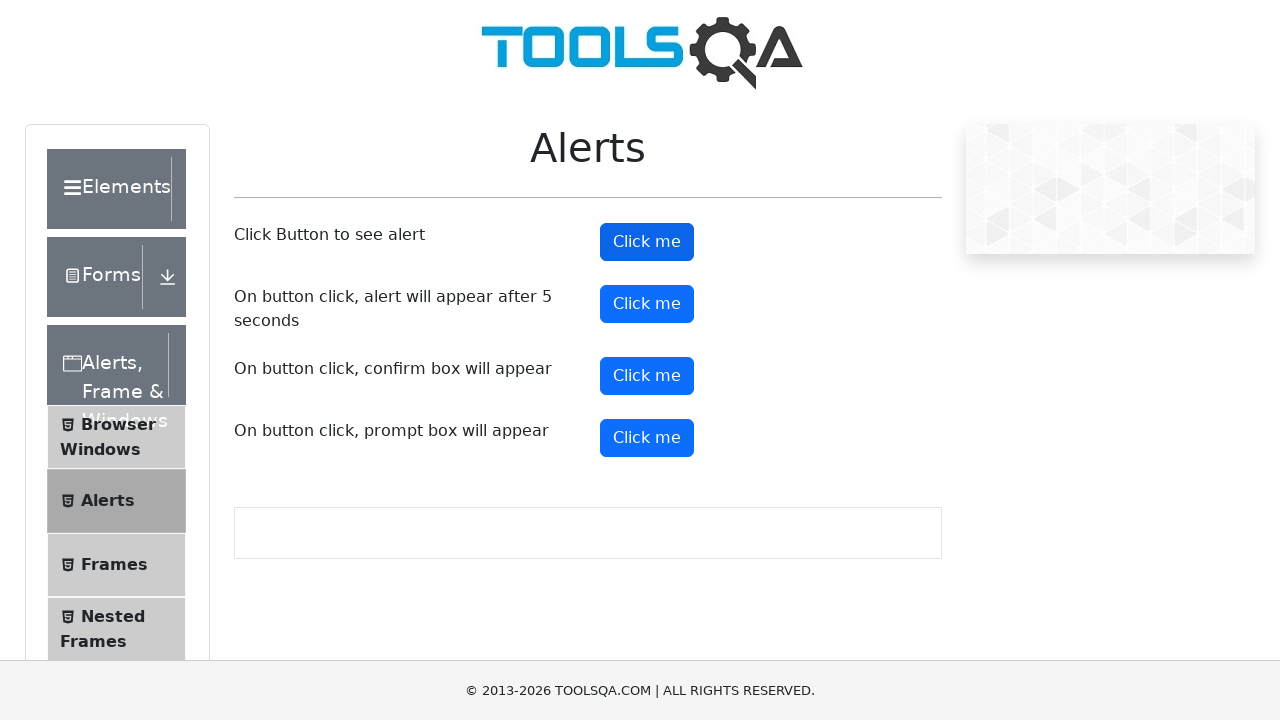

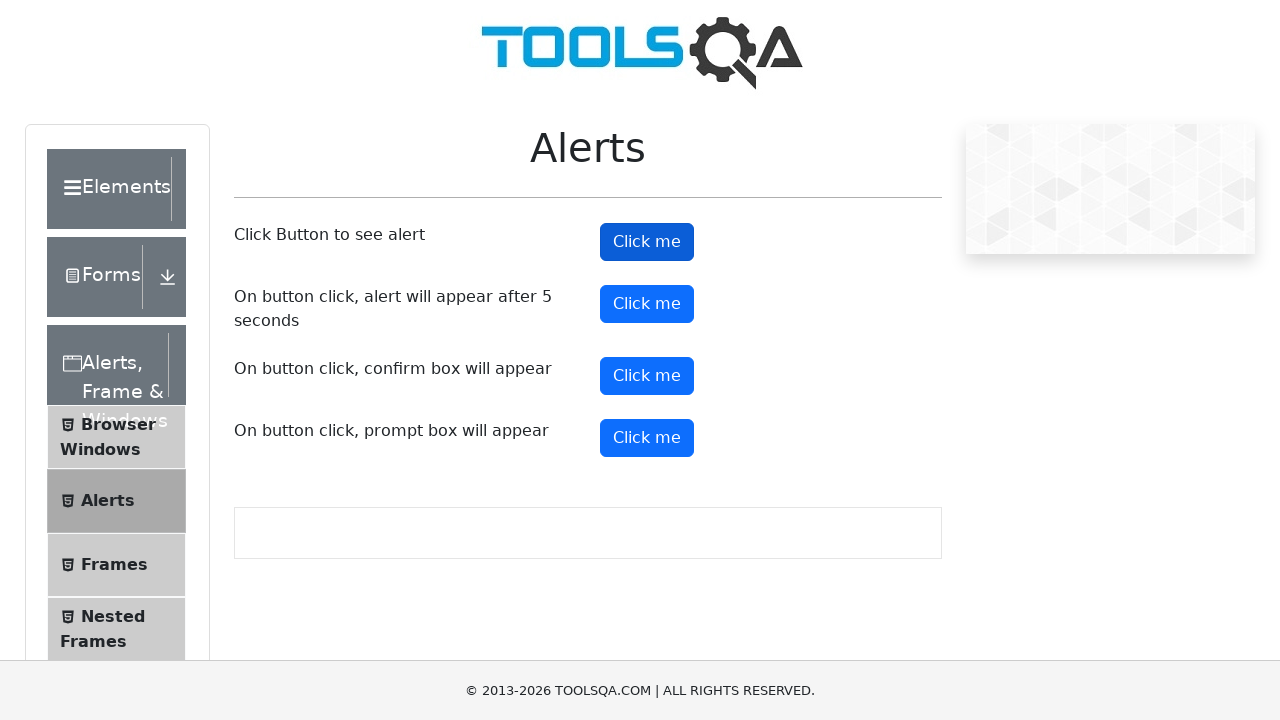